Tests nested iframe handling by navigating to the inner iframe tab, switching through multiple iframe levels, and entering text in an input field

Starting URL: http://demo.automationtesting.in/Frames.html

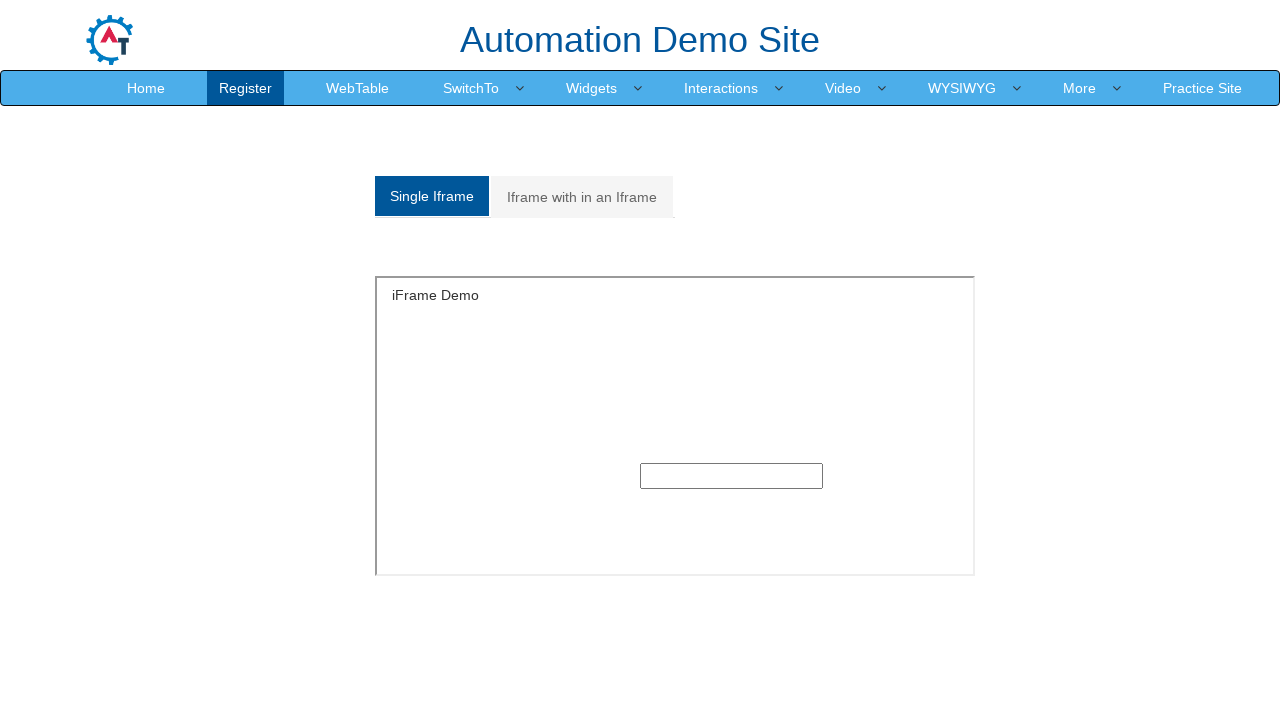

Clicked on 'Iframe with in an Iframe' tab at (582, 197) on xpath=//a[normalize-space()='Iframe with in an Iframe']
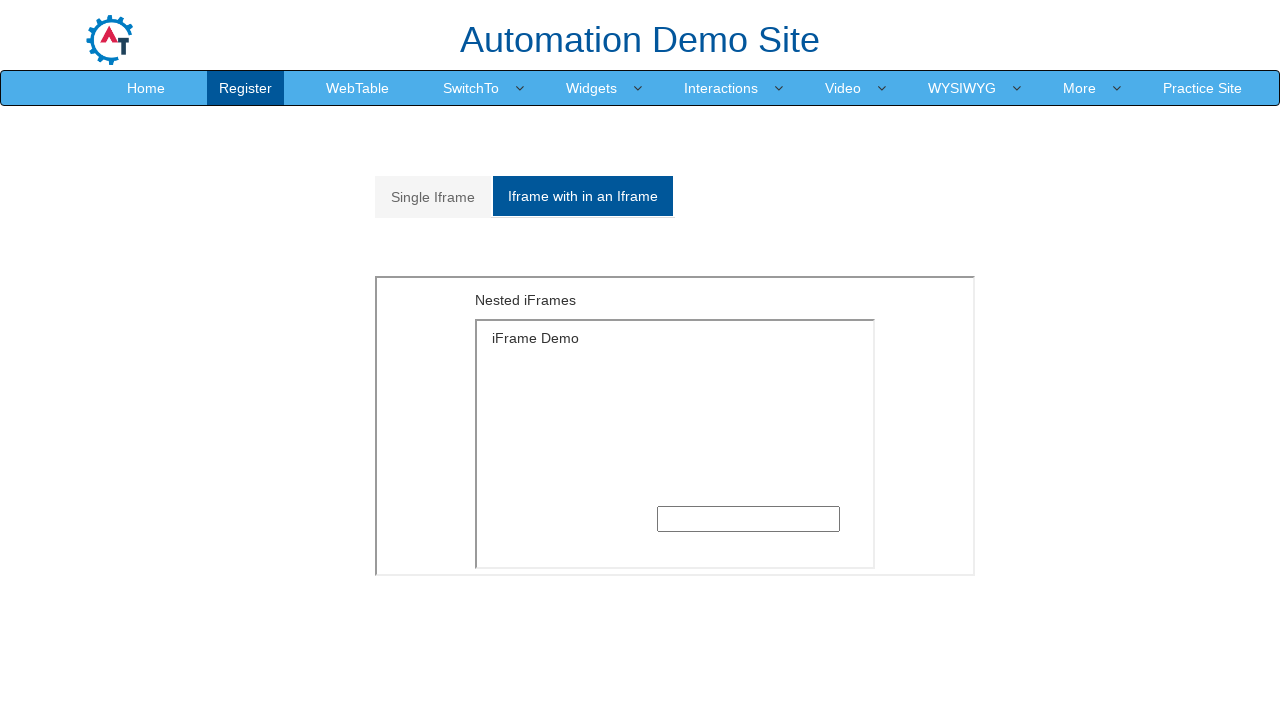

Located outer iframe with src='MultipleFrames.html'
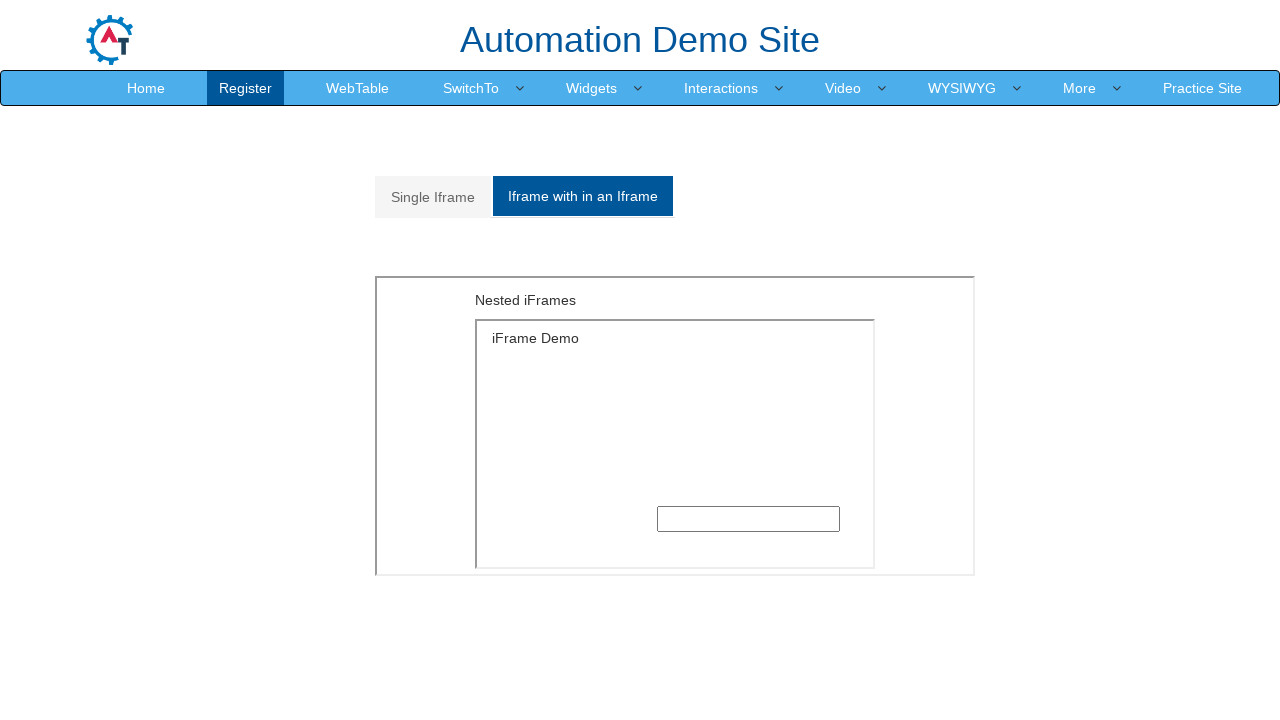

Located inner iframe within outer iframe
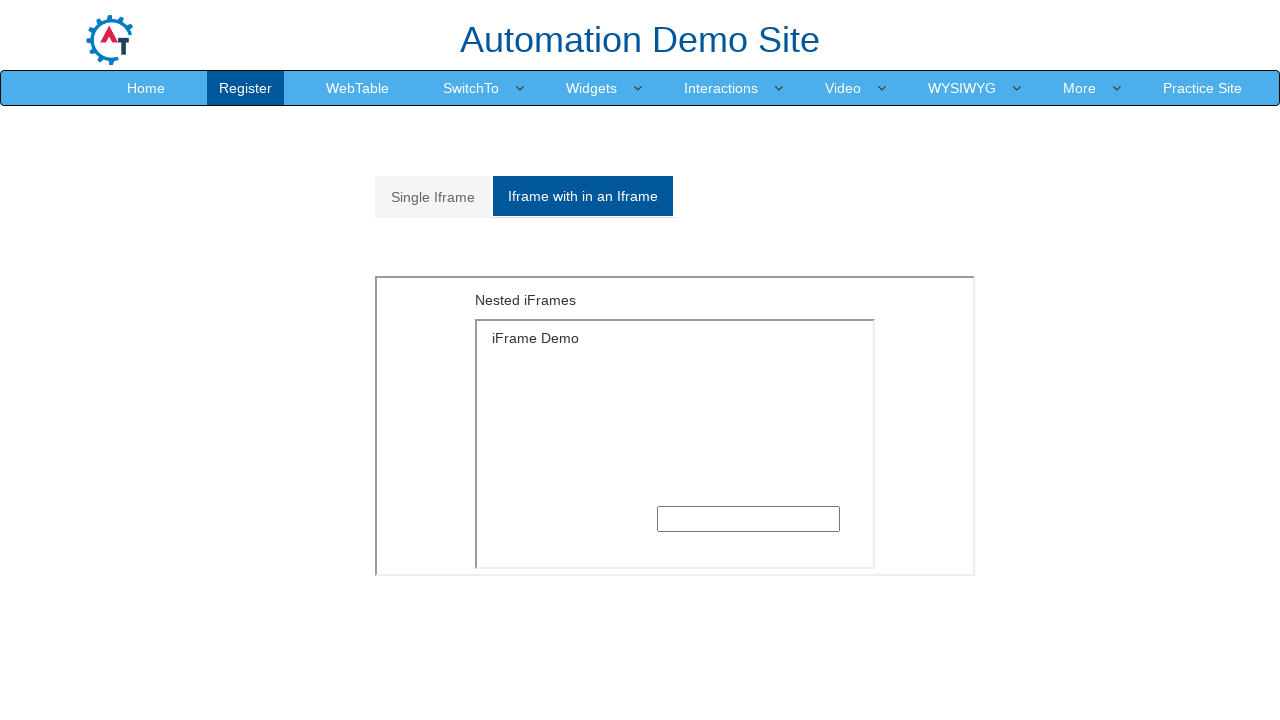

Entered 'Welcome' text in input field within nested iframe on xpath=//iframe[@src='MultipleFrames.html'] >> internal:control=enter-frame >> xp
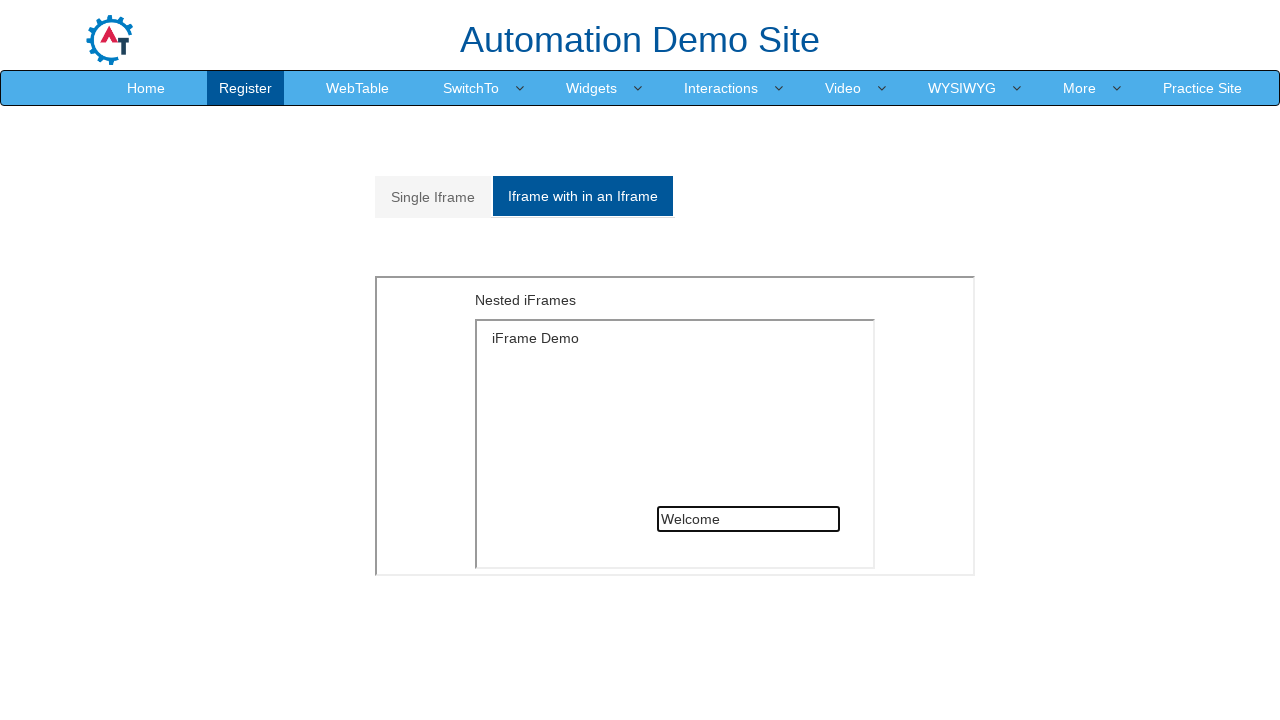

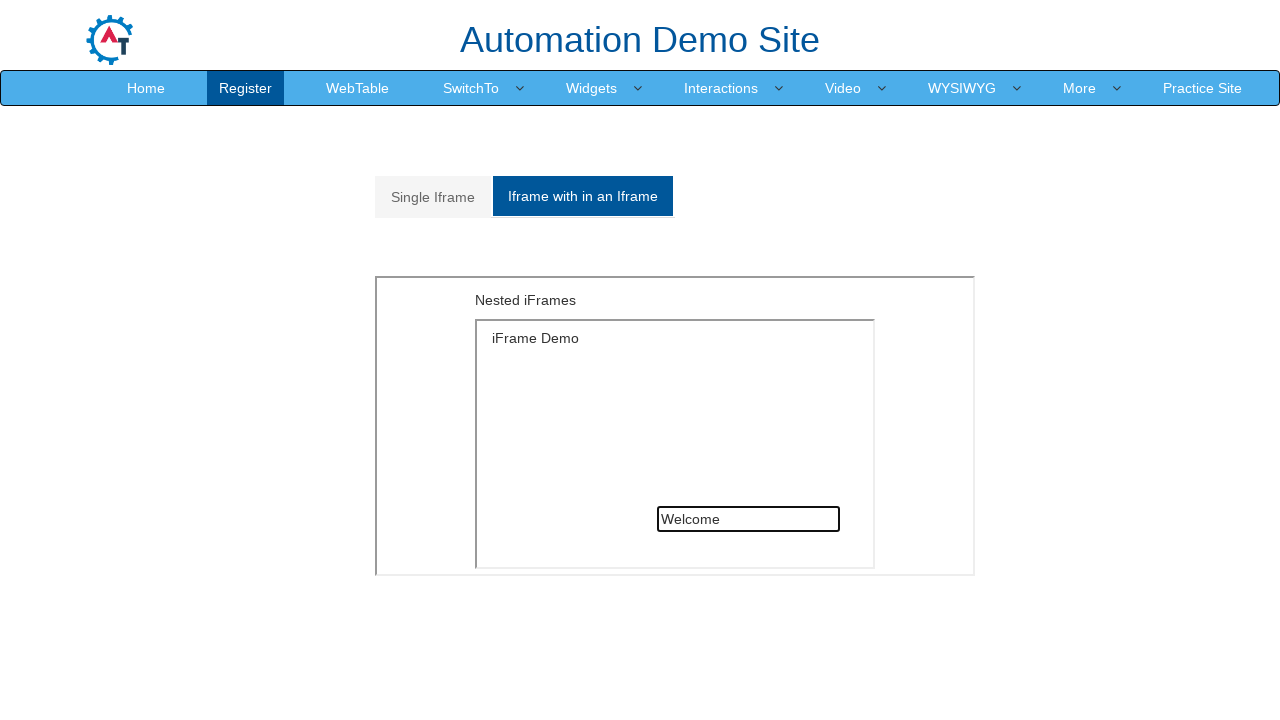